Tests radio button group functionality by selecting different options

Starting URL: http://antoniotrindade.com.br/treinoautomacao/elementsweb.html

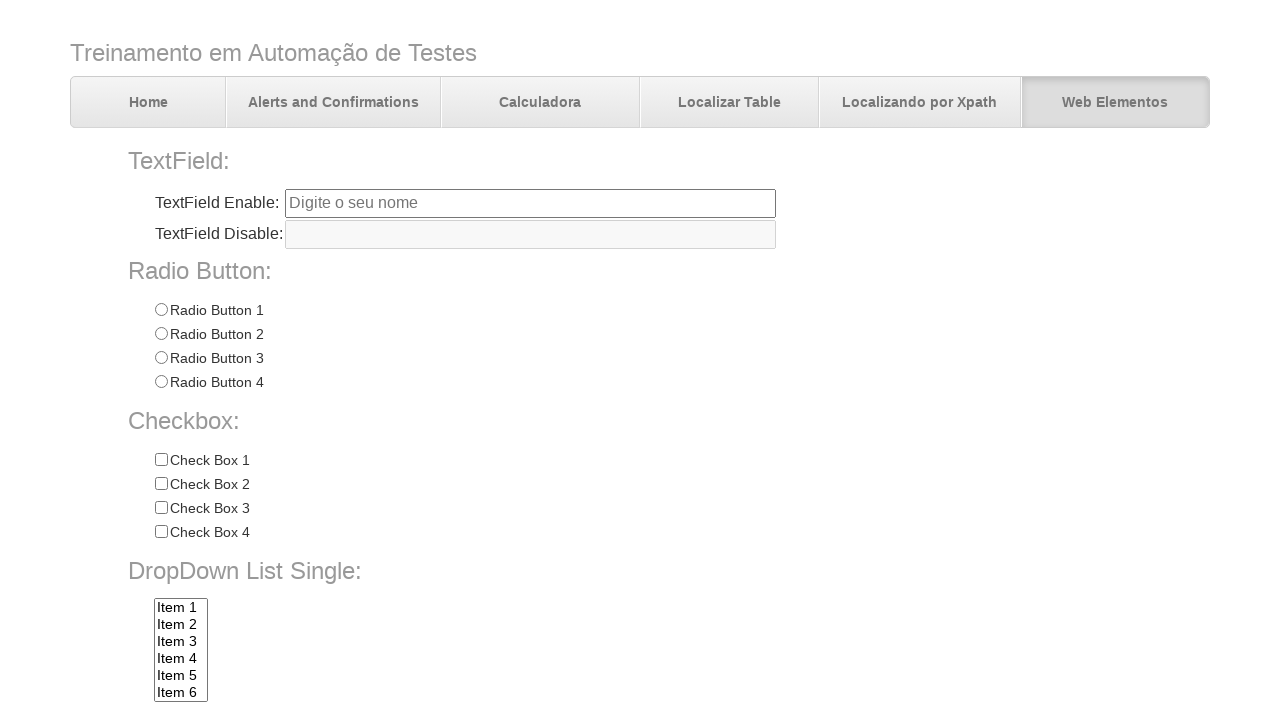

Located all radio buttons in radioGroup1
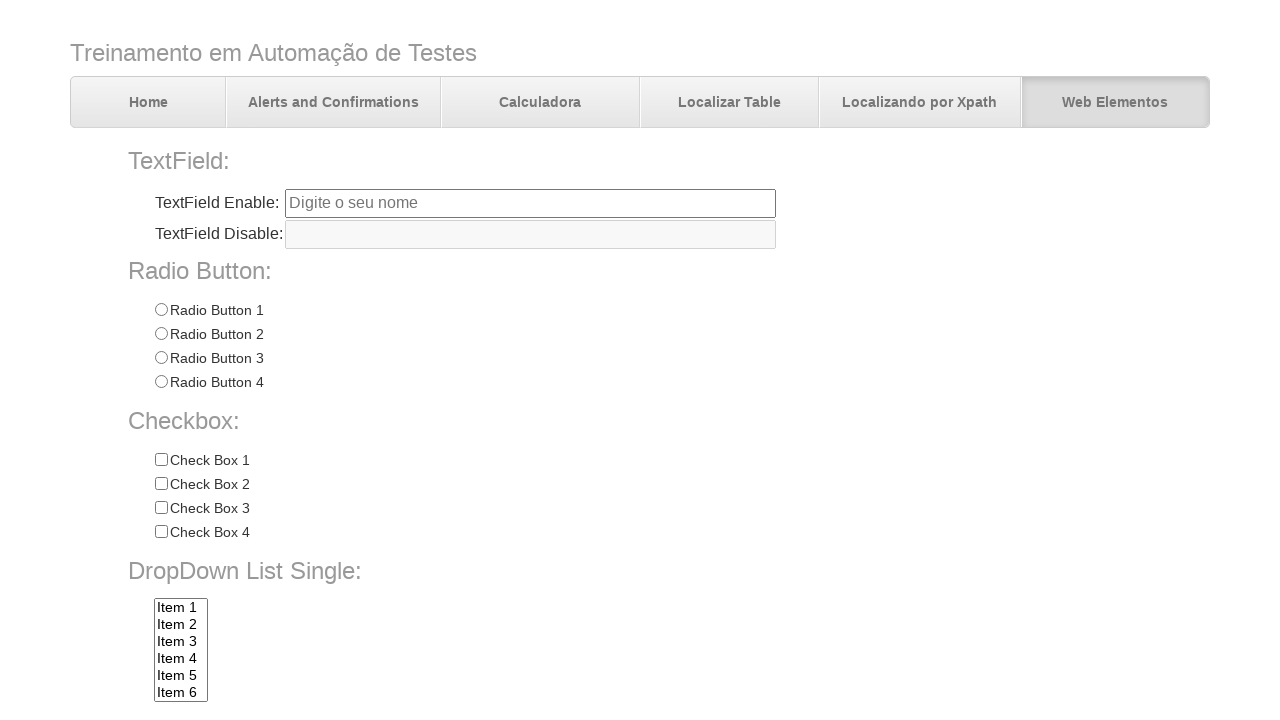

Clicked second radio button in the group at (161, 334) on input[name='radioGroup1'] >> nth=1
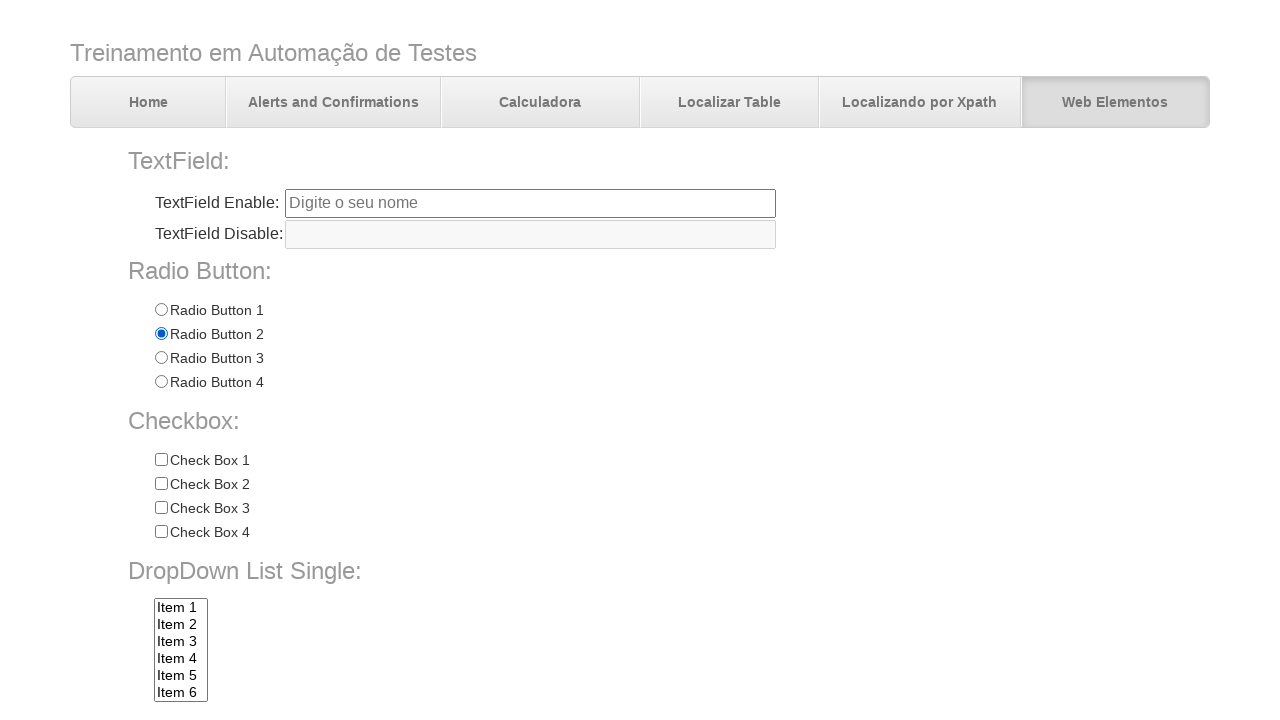

Clicked third radio button in the group at (161, 358) on input[name='radioGroup1'] >> nth=2
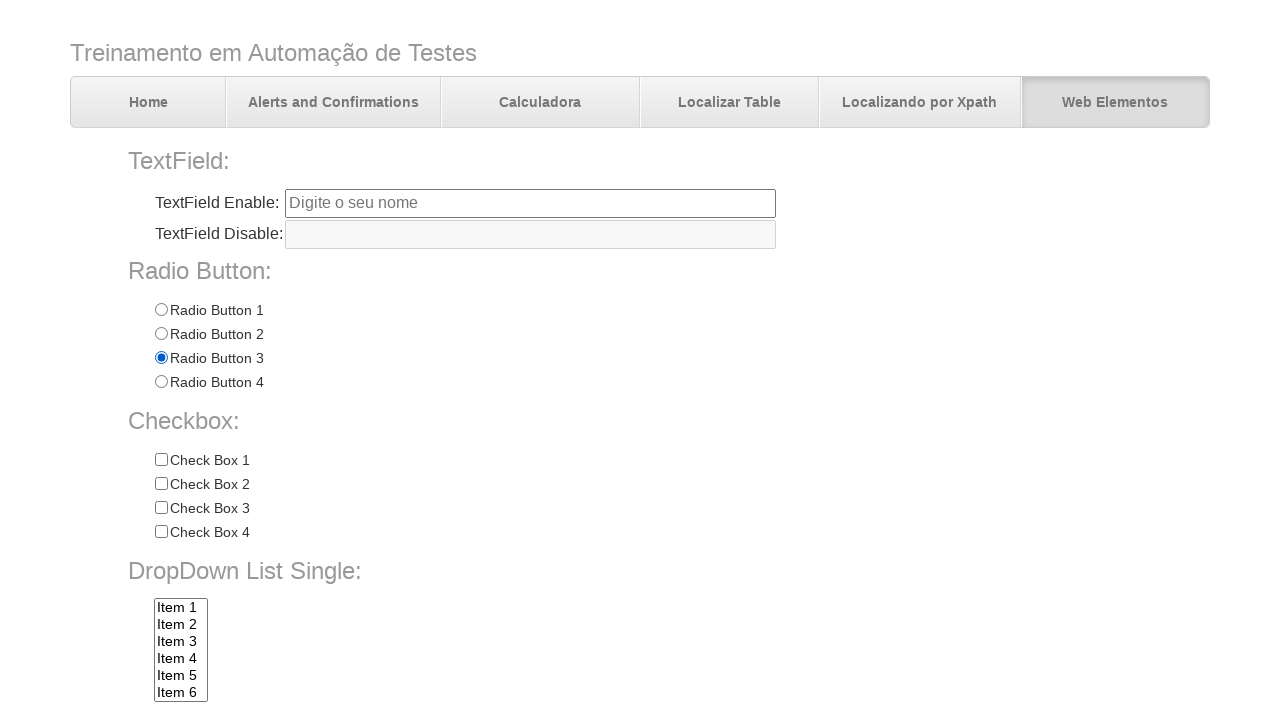

Verified that third radio button is selected
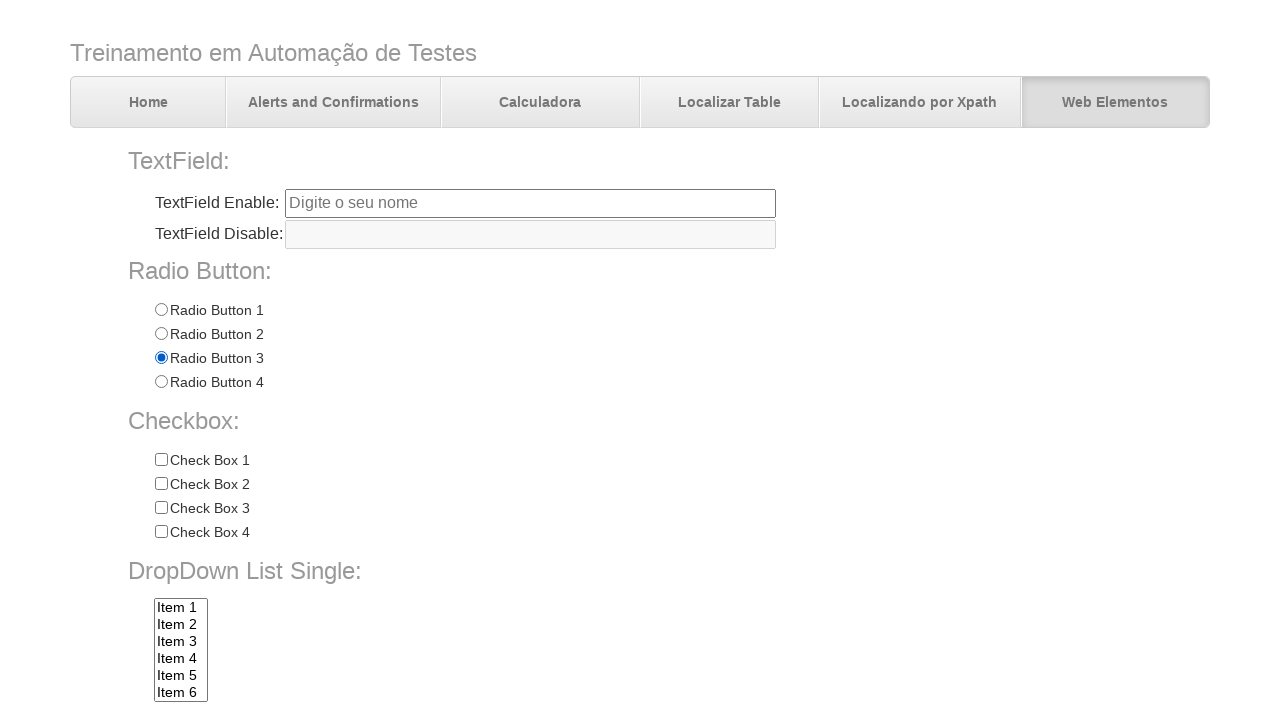

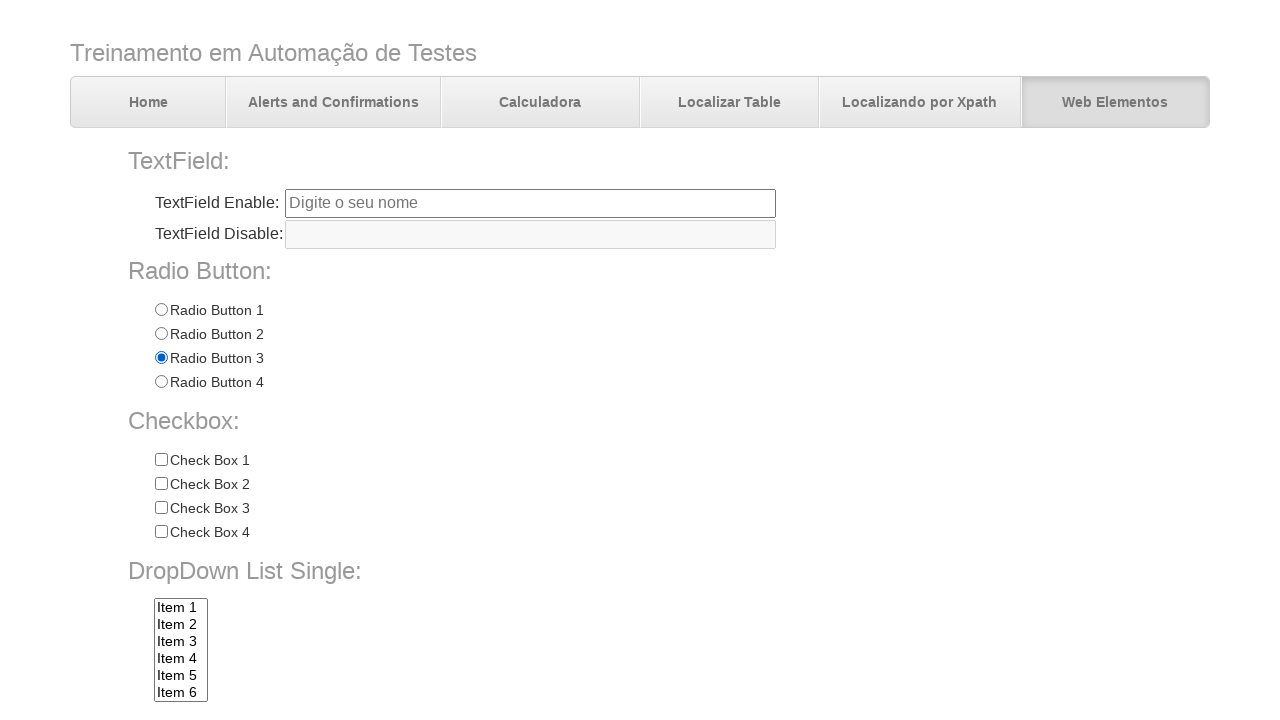